Verifies the h2 element text using XPath selector

Starting URL: https://the-internet.herokuapp.com/

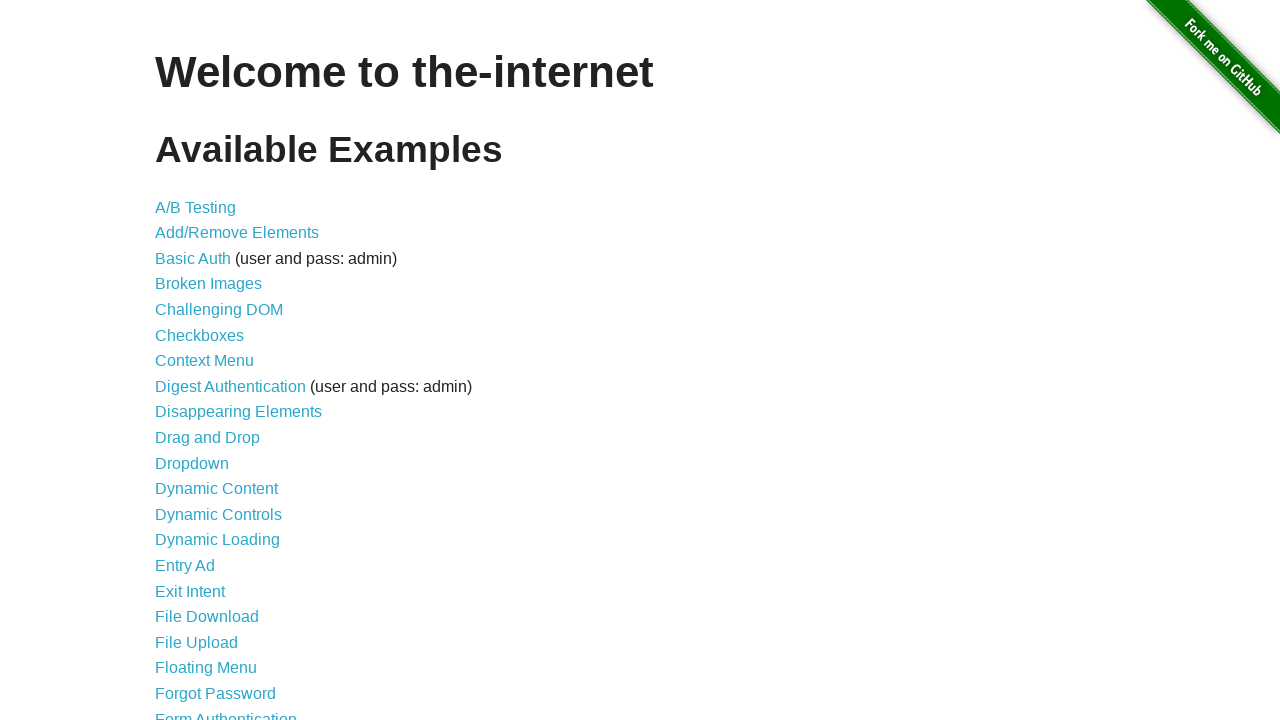

Clicked on Form Authentication link at (226, 712) on text='Form Authentication'
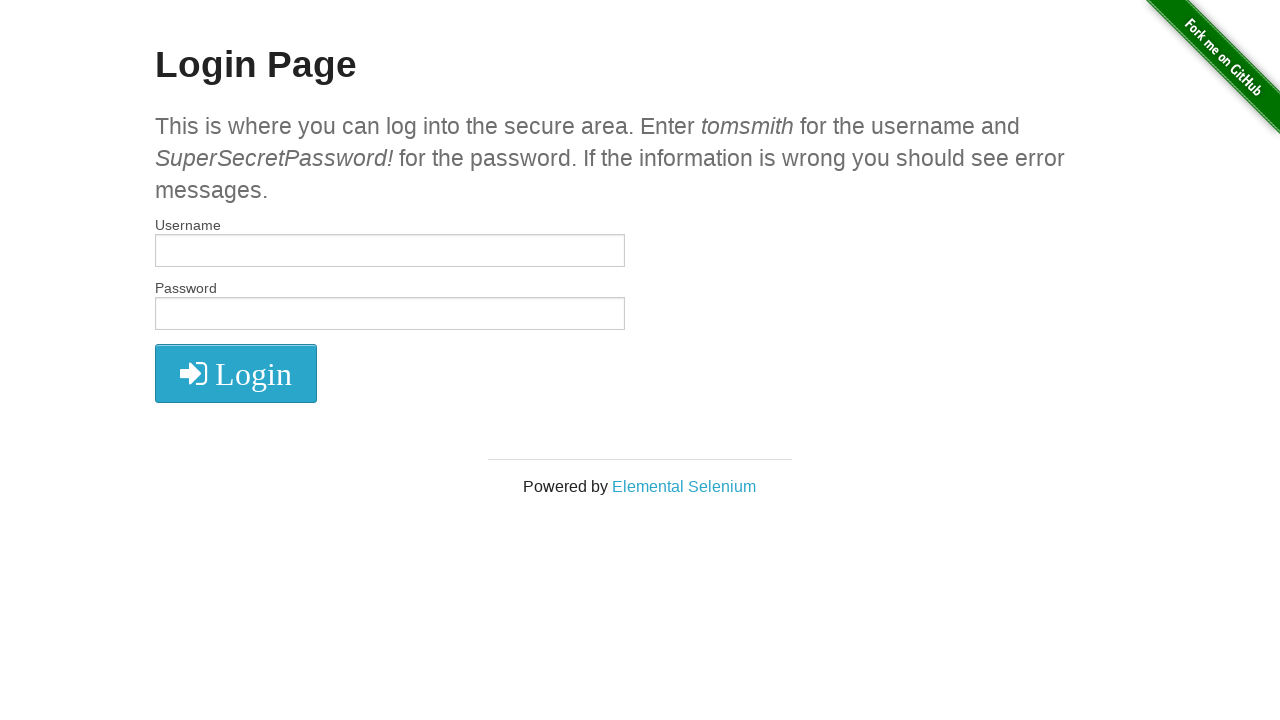

Retrieved h2 element text content using XPath selector
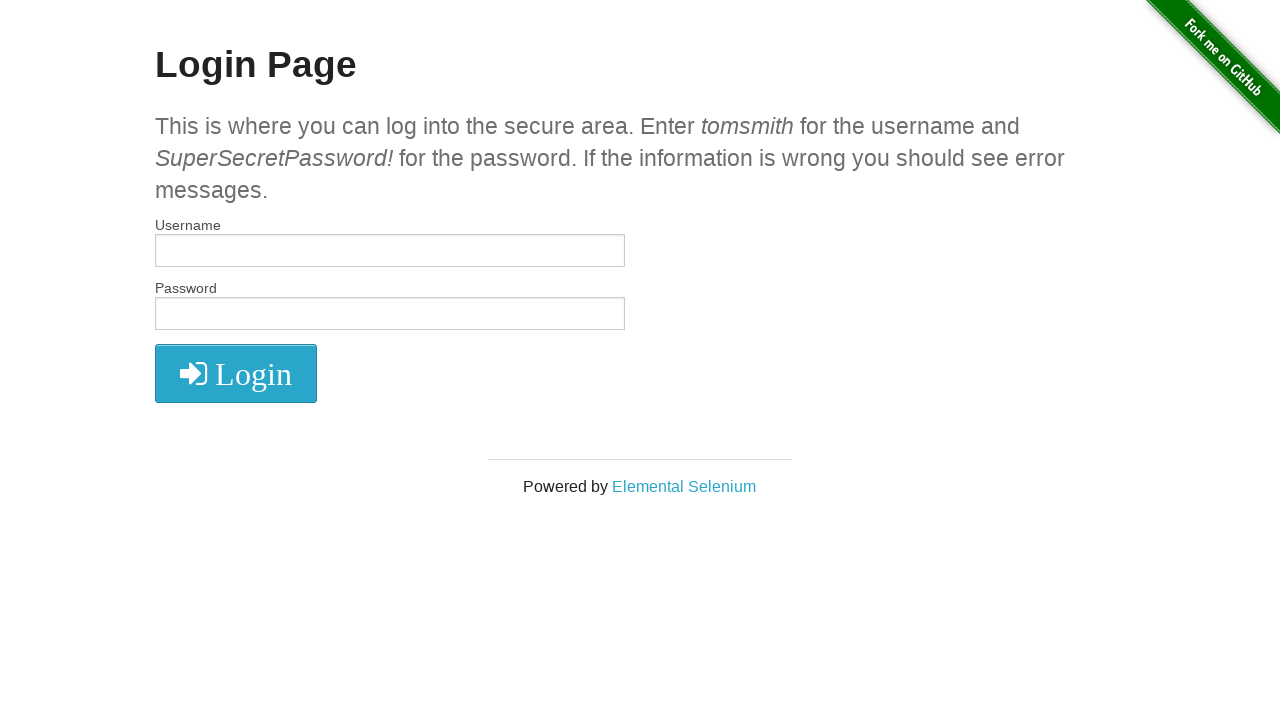

Verified h2 element text equals 'Login Page'
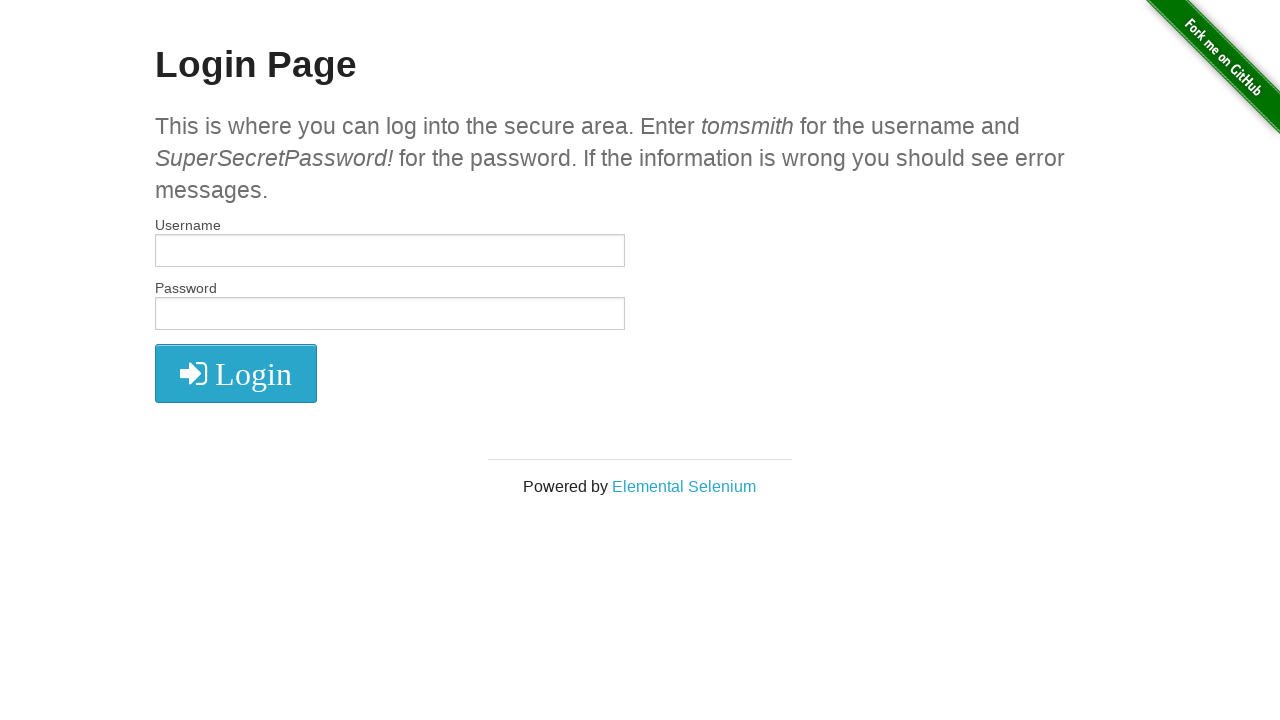

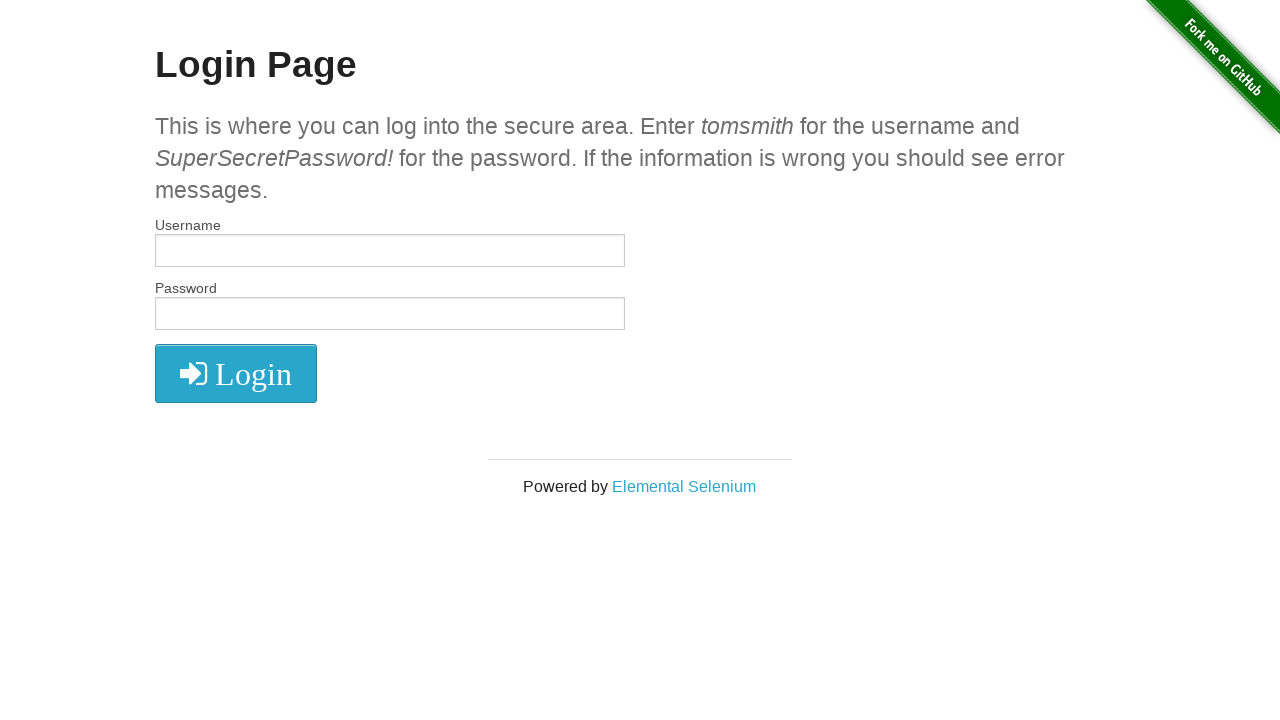